Tests a route management application by adding a new route with start/end locations and price, then runs a demo with 2 routes

Starting URL: https://angularformadd.netlify.app/

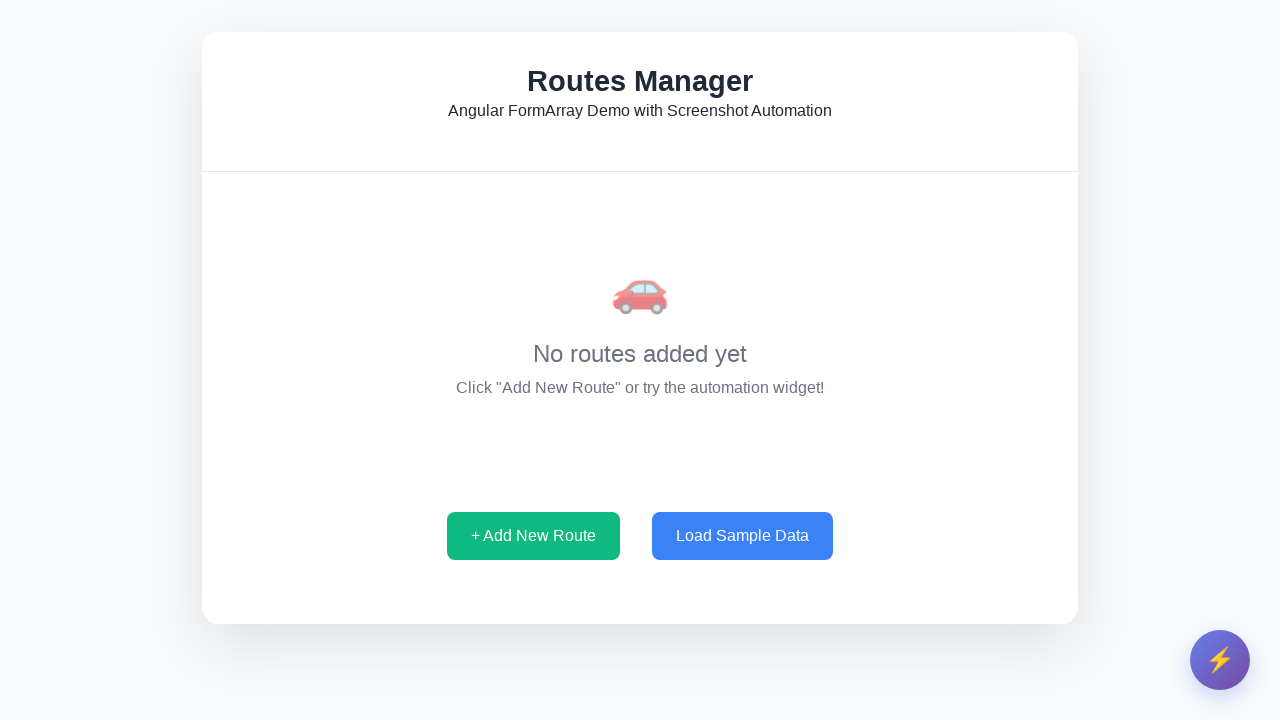

Clicked 'Add New Route' button at (534, 536) on internal:role=button[name="+ Add New Route"i]
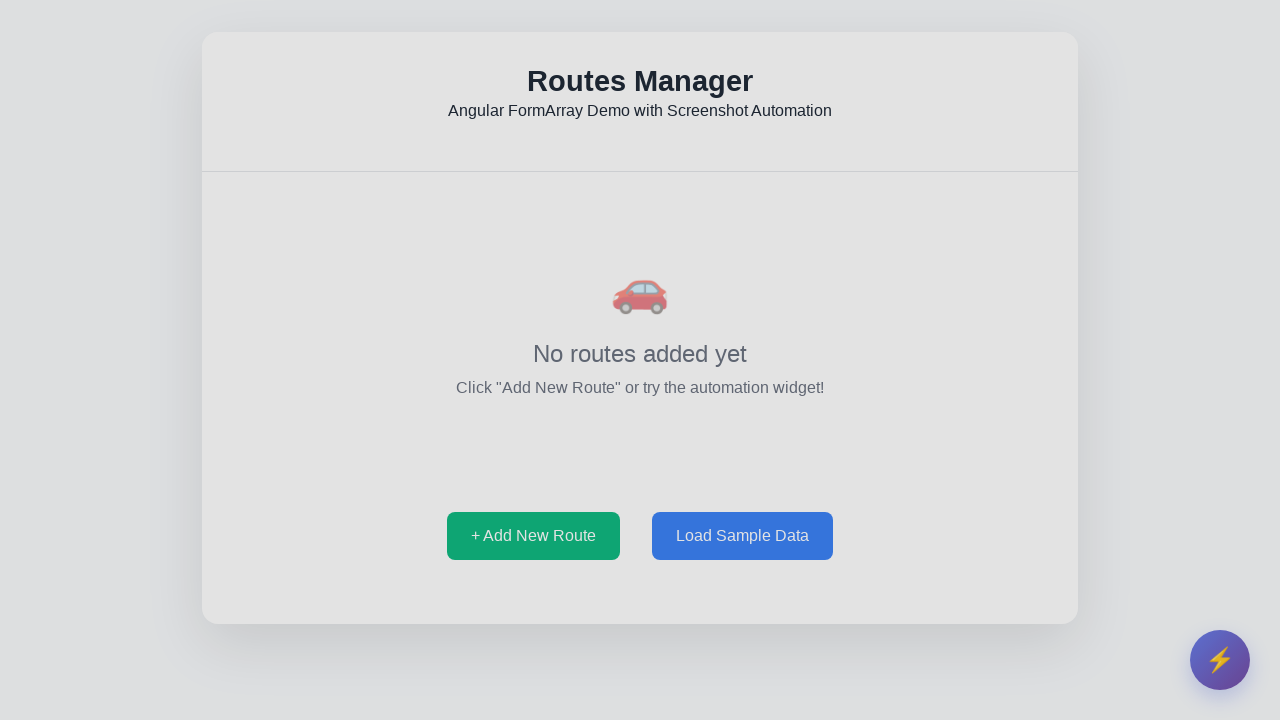

Clicked start location input field at (640, 210) on internal:role=textbox[name="Enter start location"i]
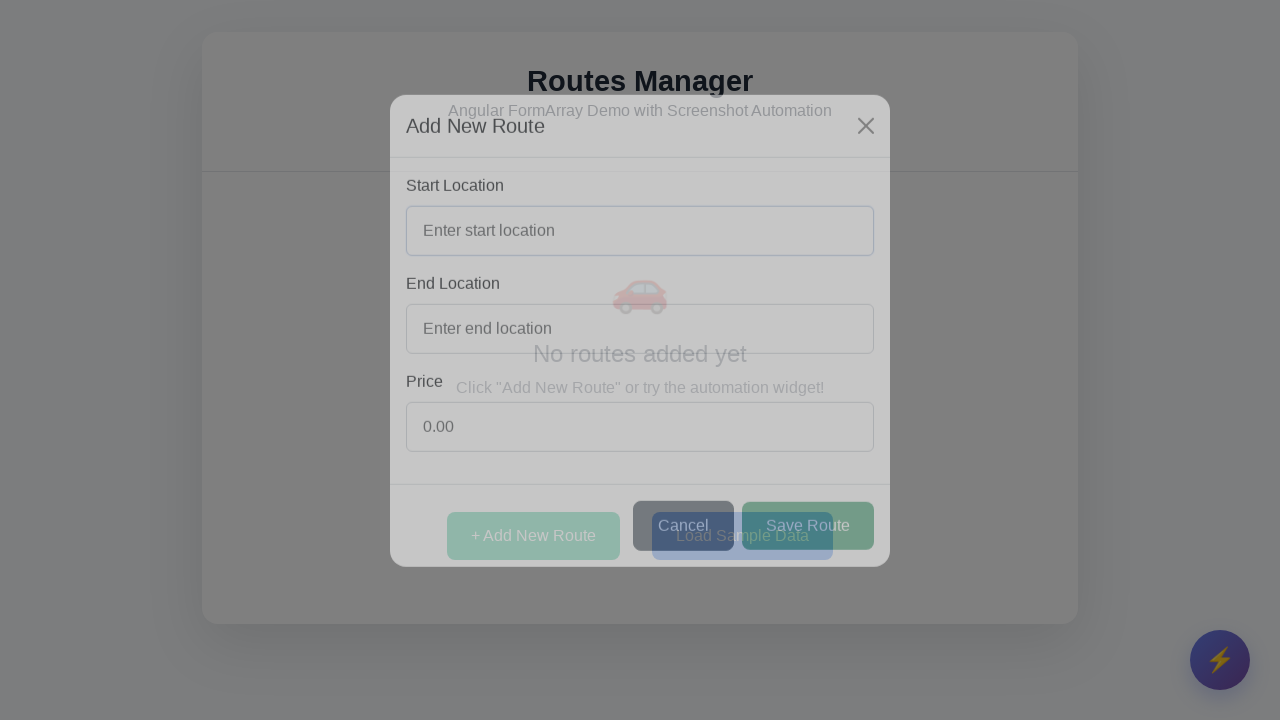

Filled start location field with 'test' on internal:role=textbox[name="Enter start location"i]
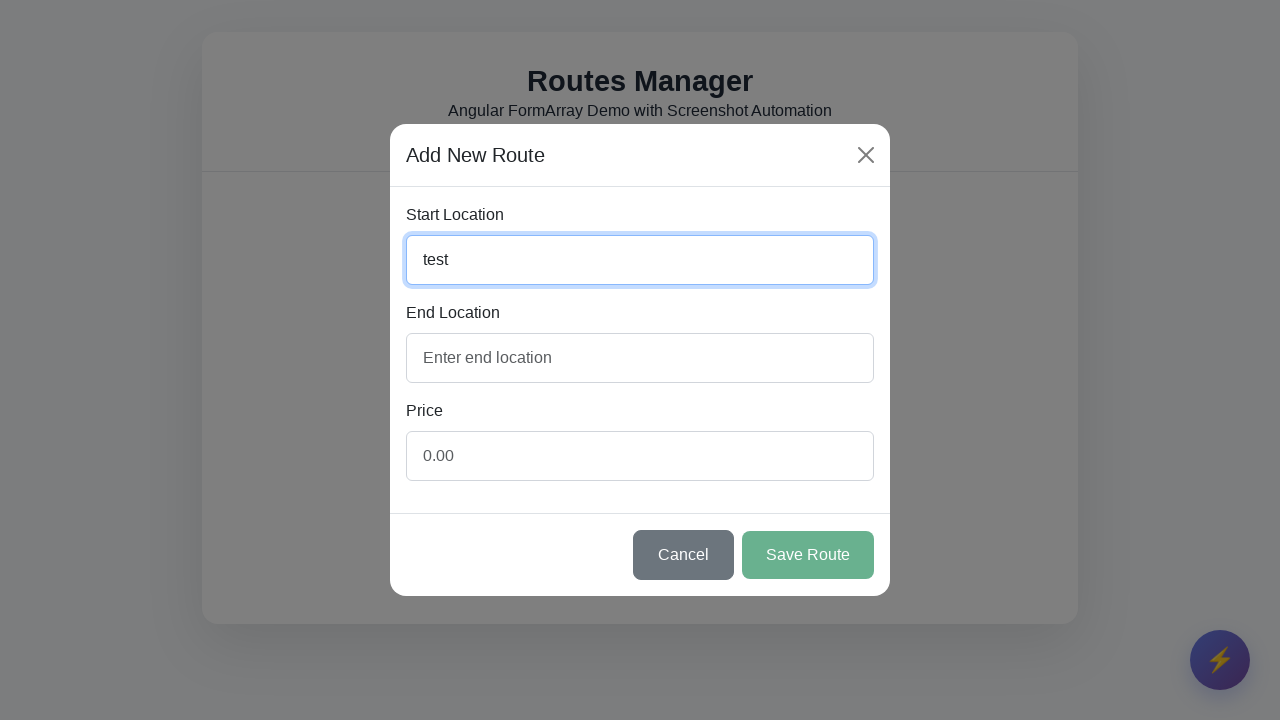

Clicked end location input field at (640, 358) on internal:role=textbox[name="Enter end location"i]
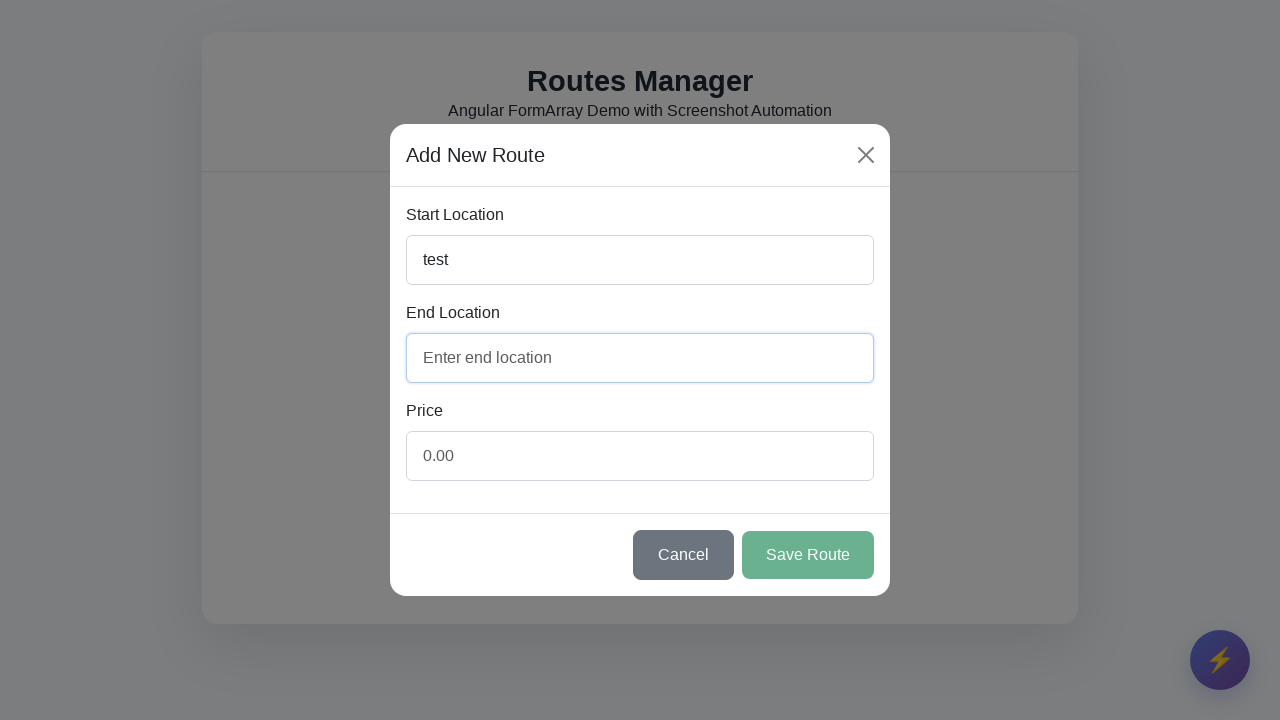

Filled end location field with 'test' on internal:role=textbox[name="Enter end location"i]
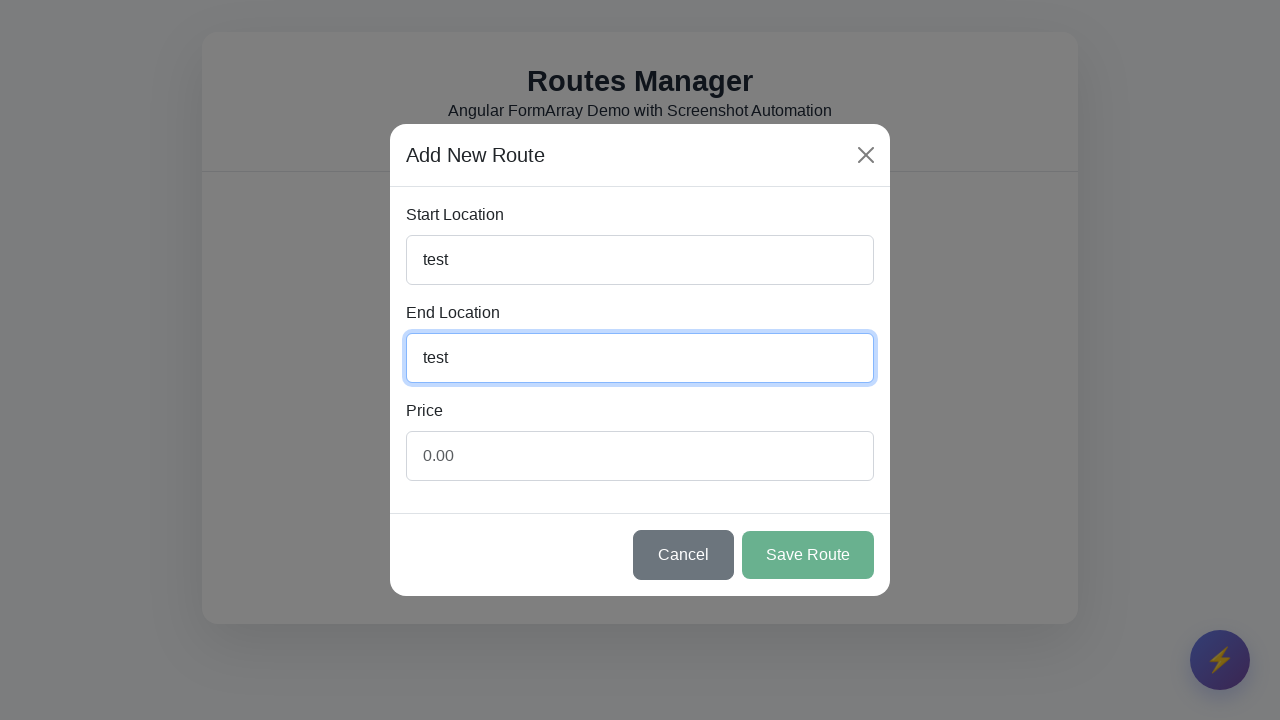

Clicked price input field at (640, 456) on internal:attr=[placeholder="0.00"i]
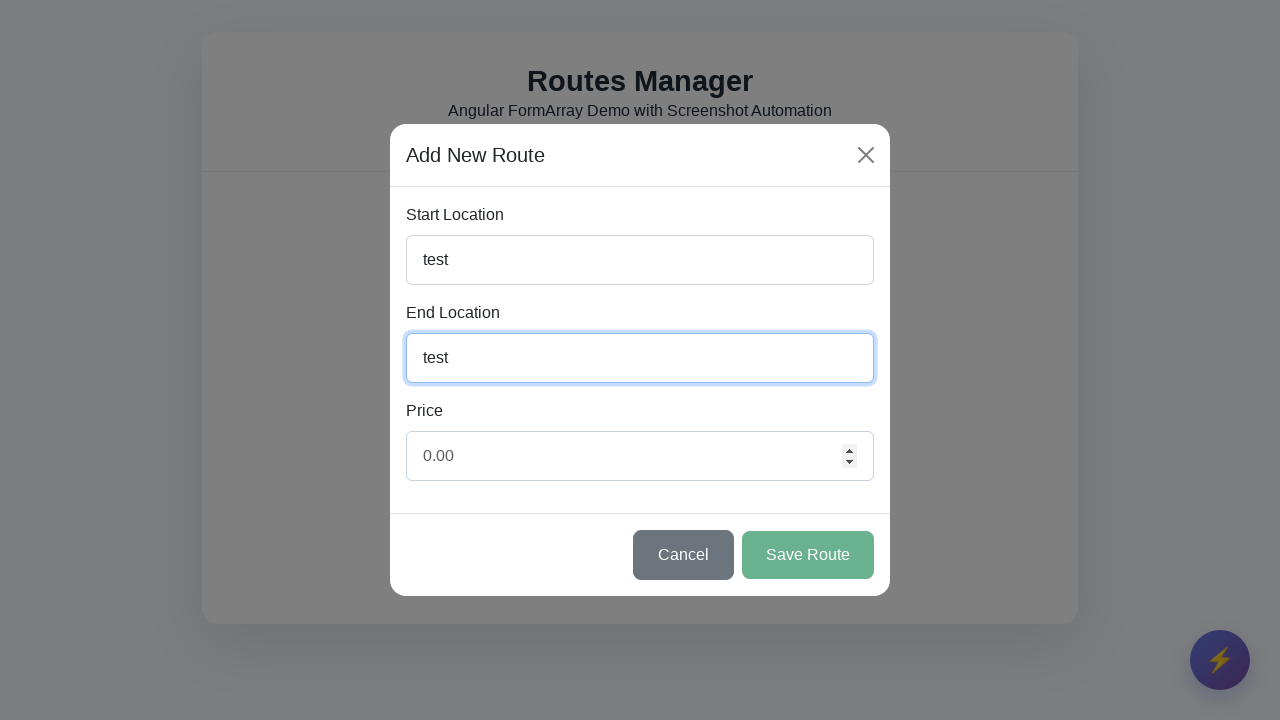

Filled price field with '100' on internal:attr=[placeholder="0.00"i]
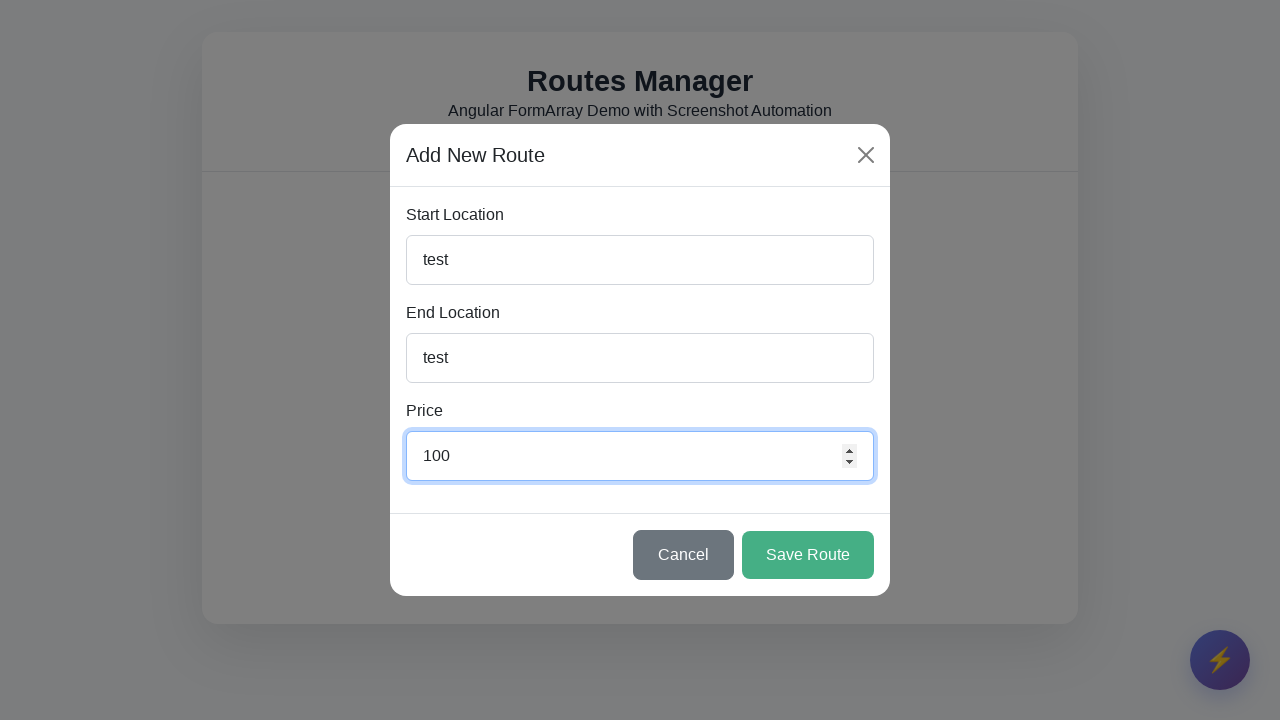

Clicked 'Save Route' button to save the new route at (808, 555) on internal:role=button[name="Save Route"i]
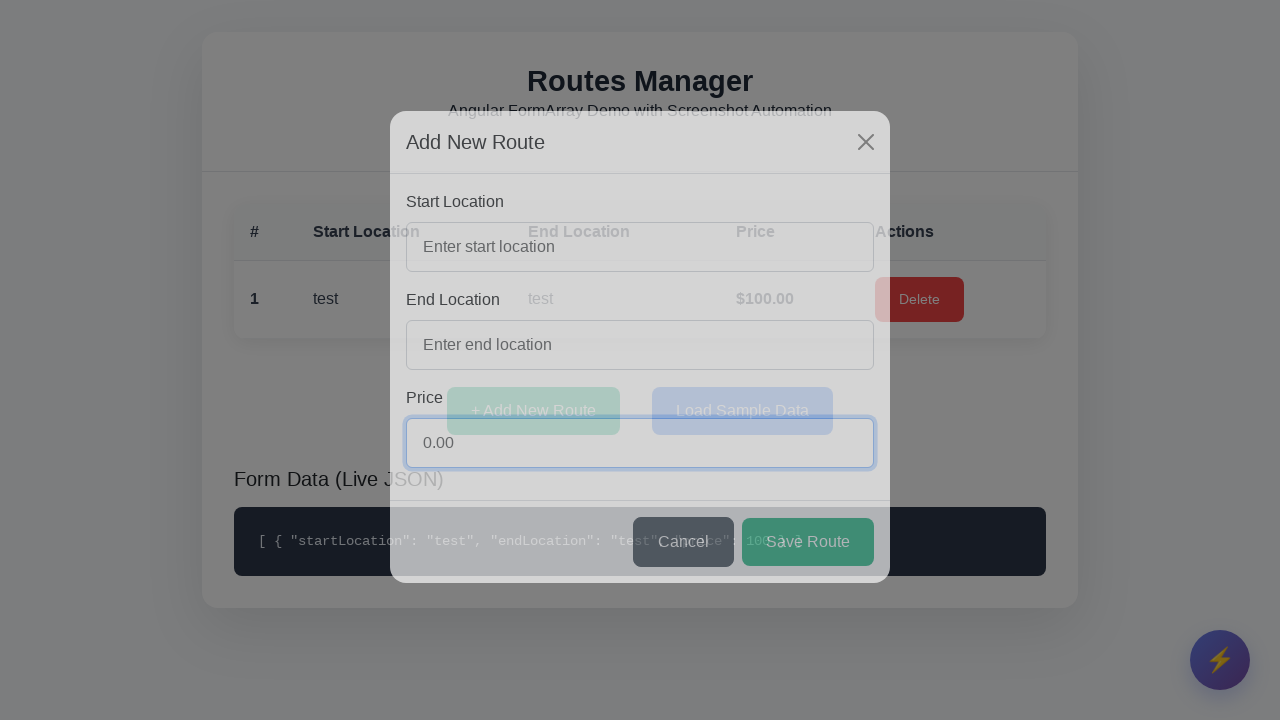

Clicked lightning bolt button at (1220, 660) on internal:role=button[name="⚡"i]
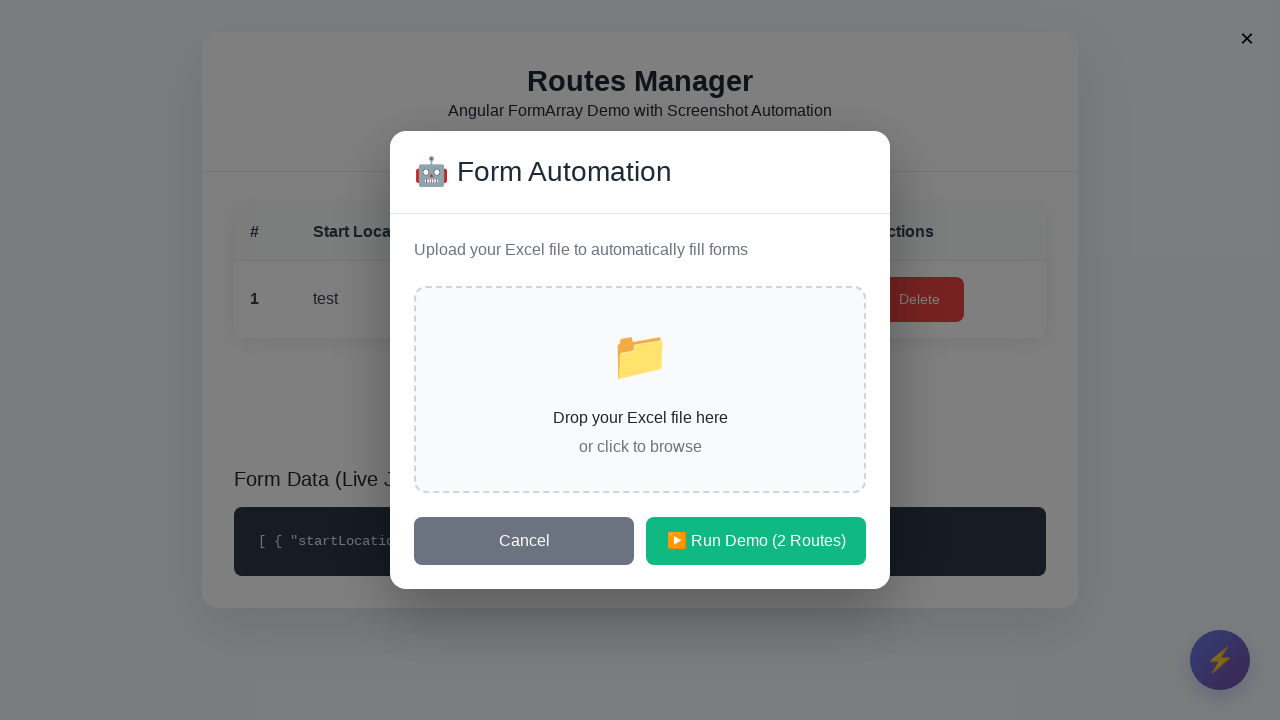

Clicked 'Run Demo (2 Routes)' button to start the demo at (756, 541) on internal:role=button[name="▶️ Run Demo (2 Routes)"i]
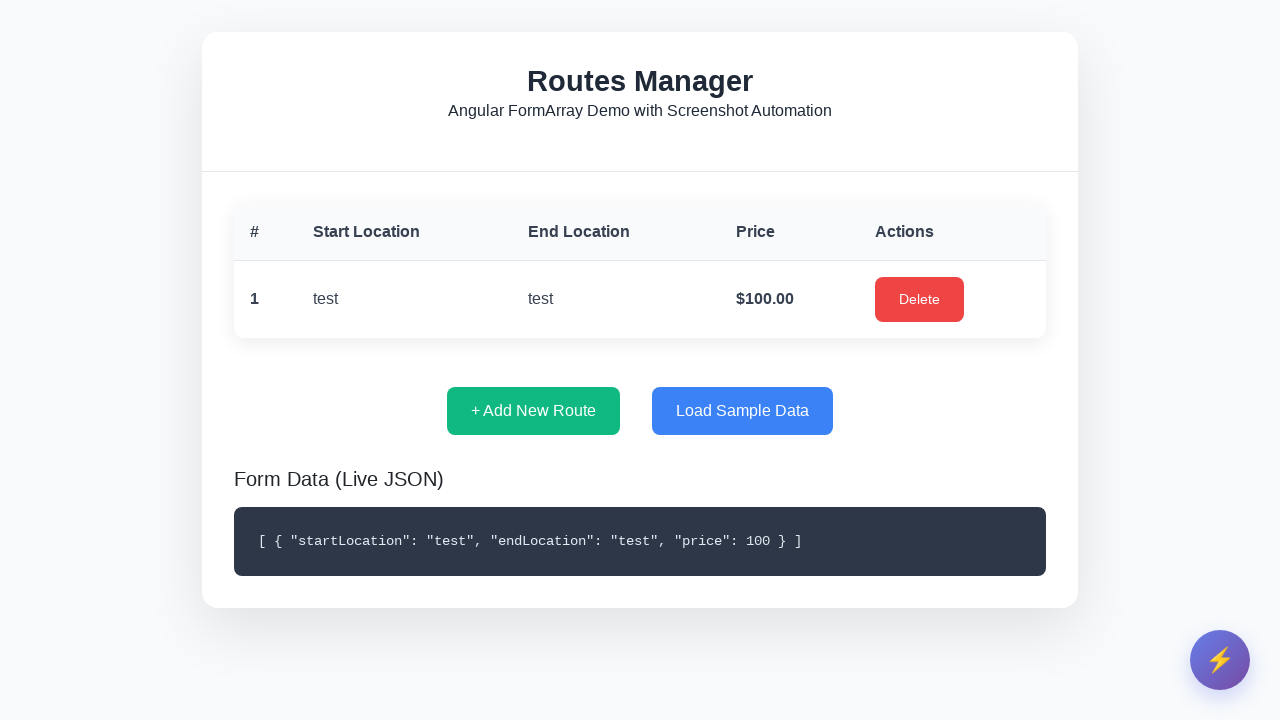

Waited 2000ms for UI updates to complete
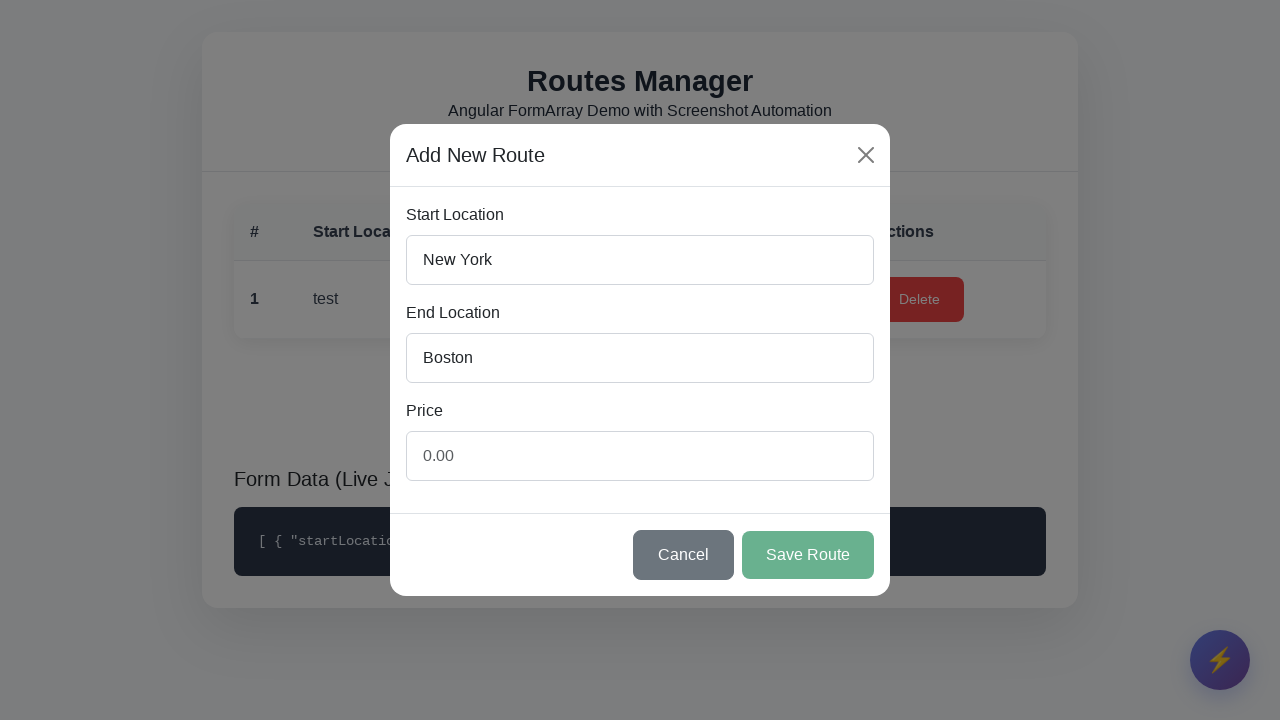

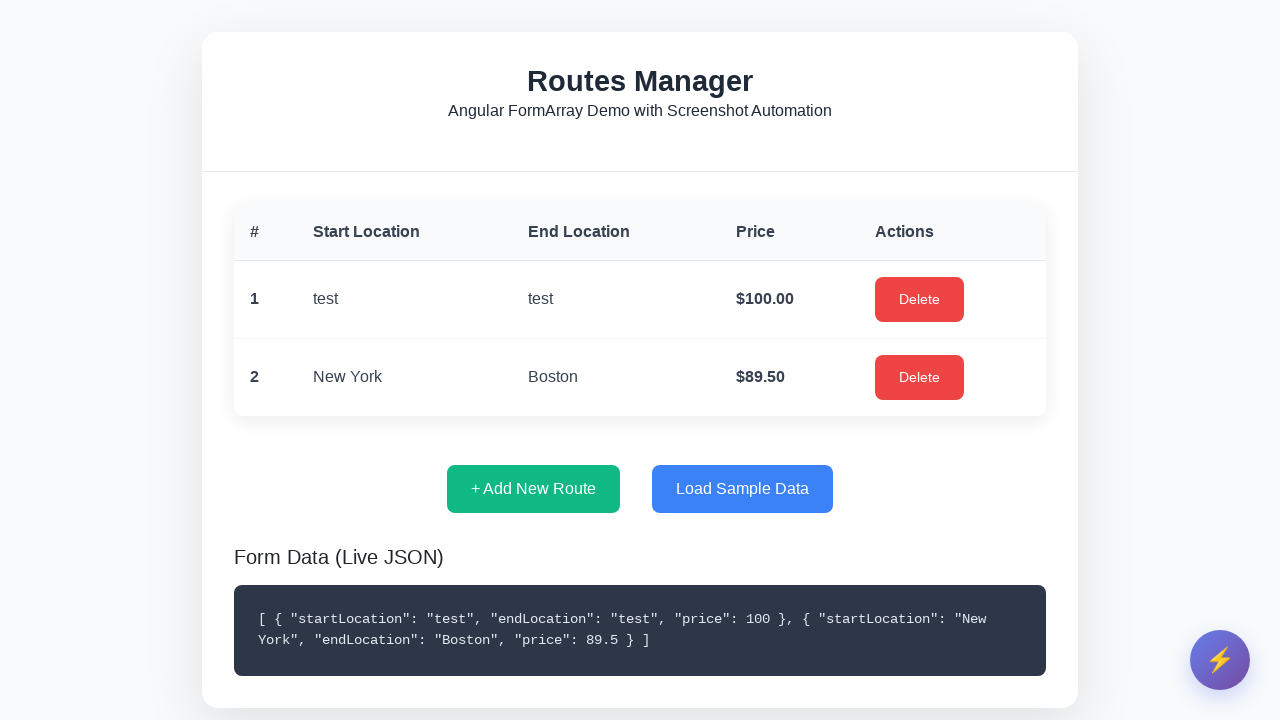